Navigates to Rahul Shetty Academy's Automation Practice page and locates a button element using XPath sibling traversal to verify its text content.

Starting URL: https://rahulshettyacademy.com/AutomationPractice/

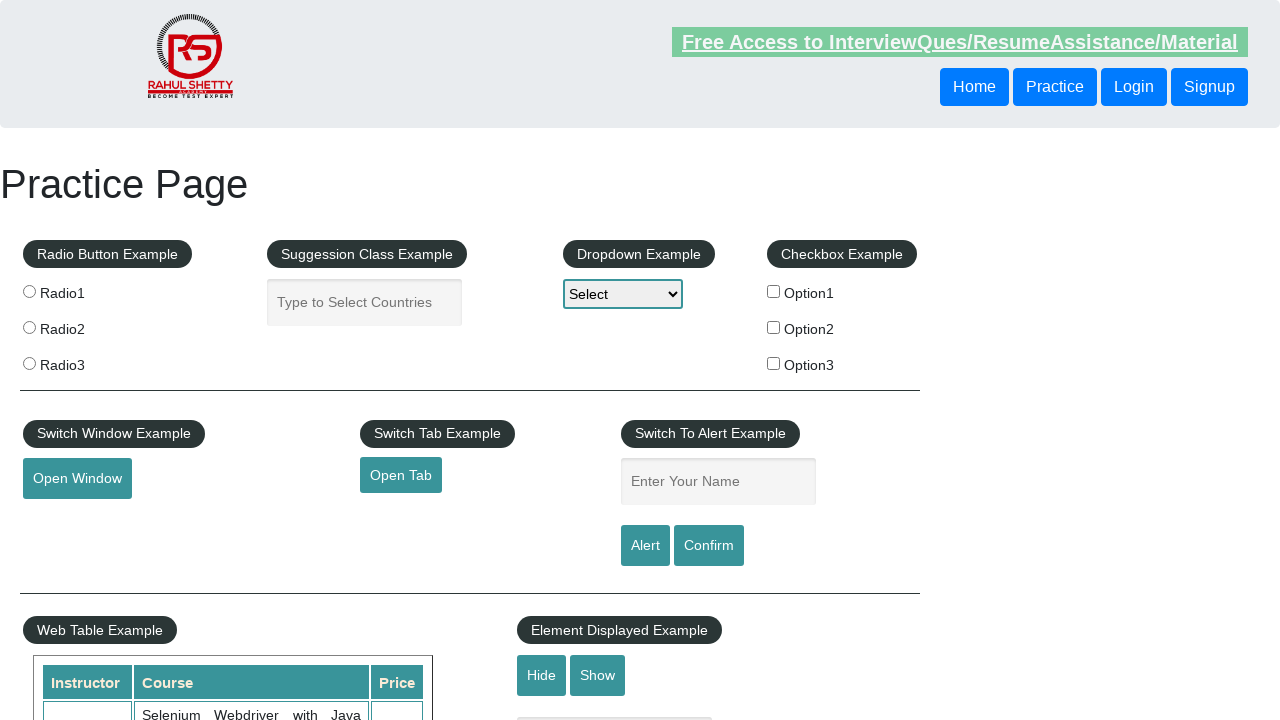

Navigated to Rahul Shetty Academy's Automation Practice page
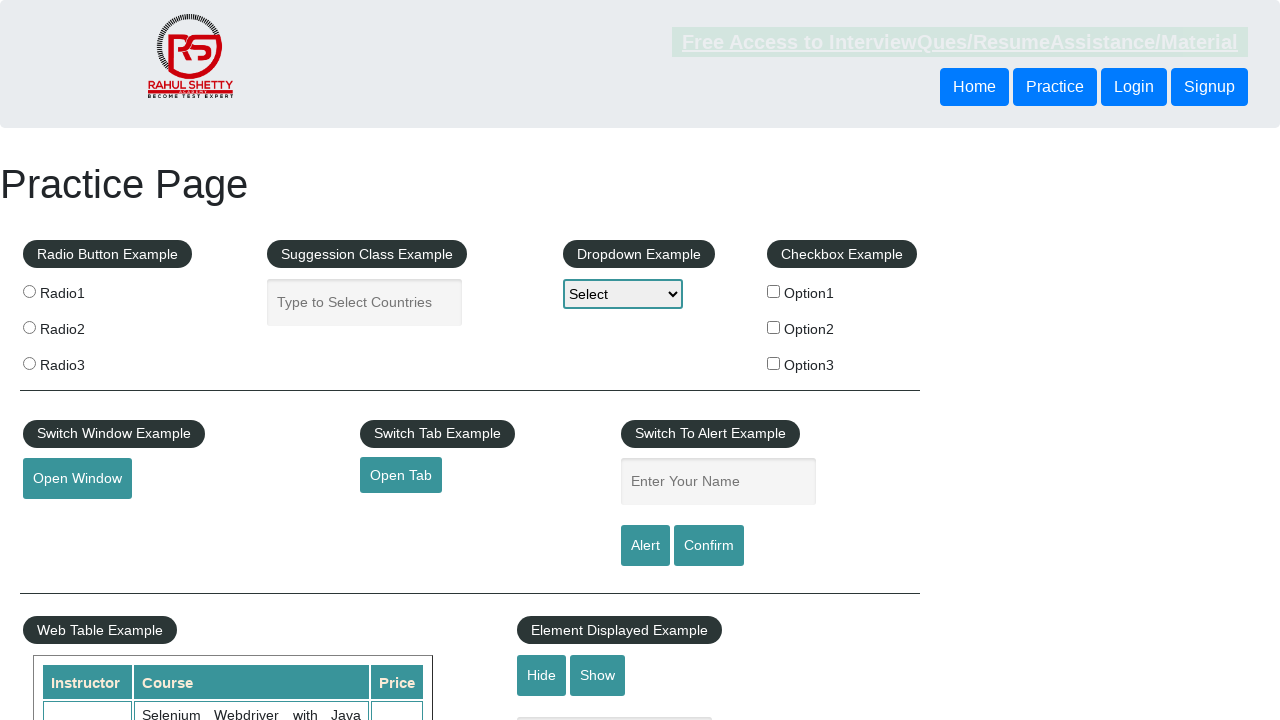

Header button became visible
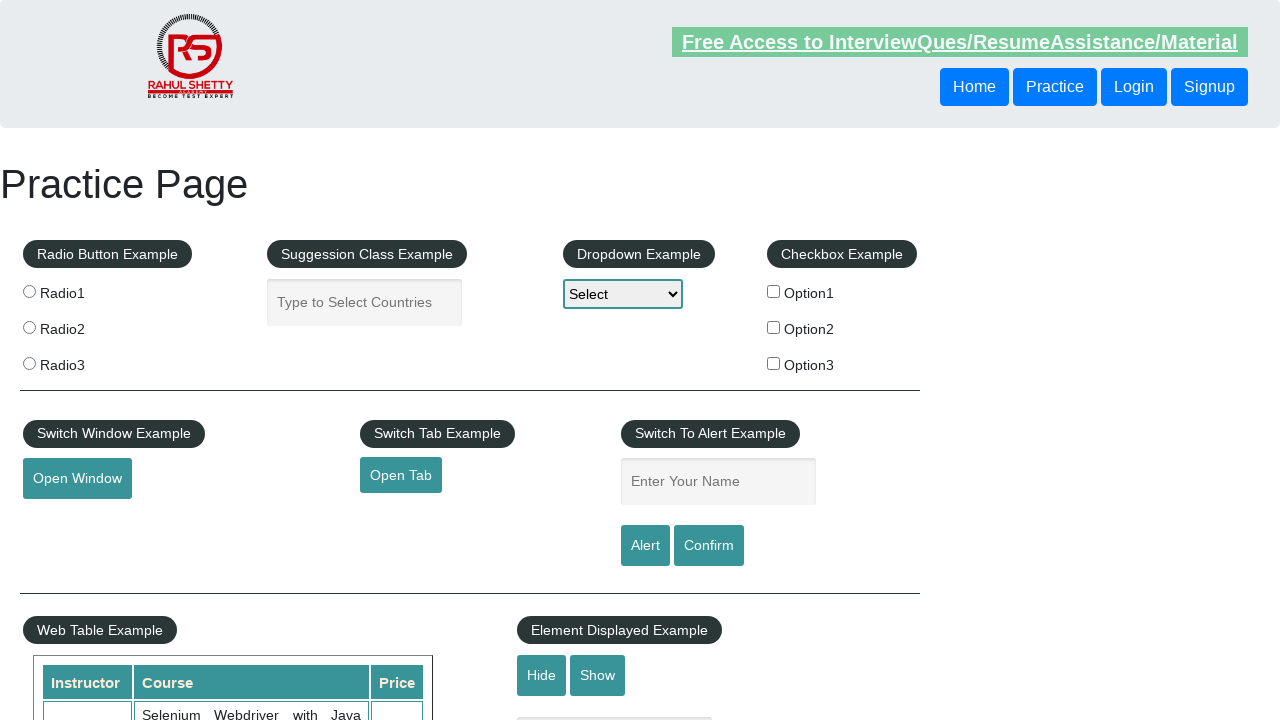

Located sibling button using XPath traversal
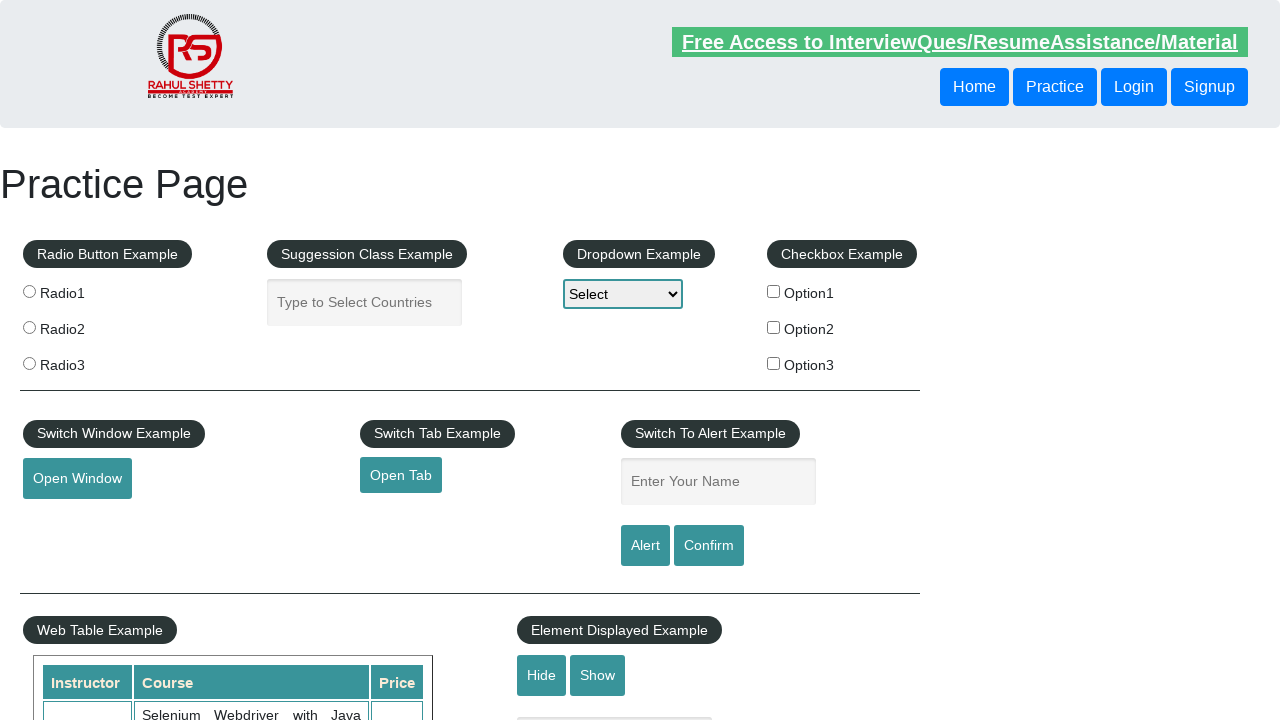

Retrieved button text content: 'Login'
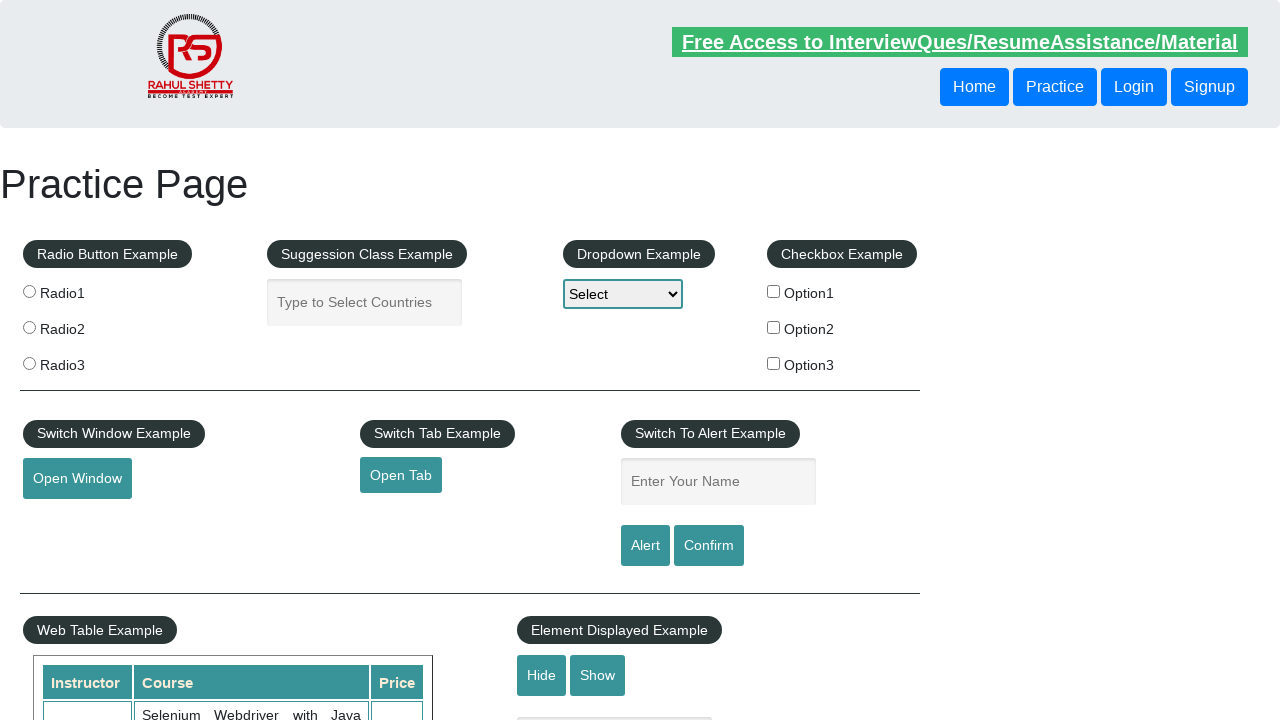

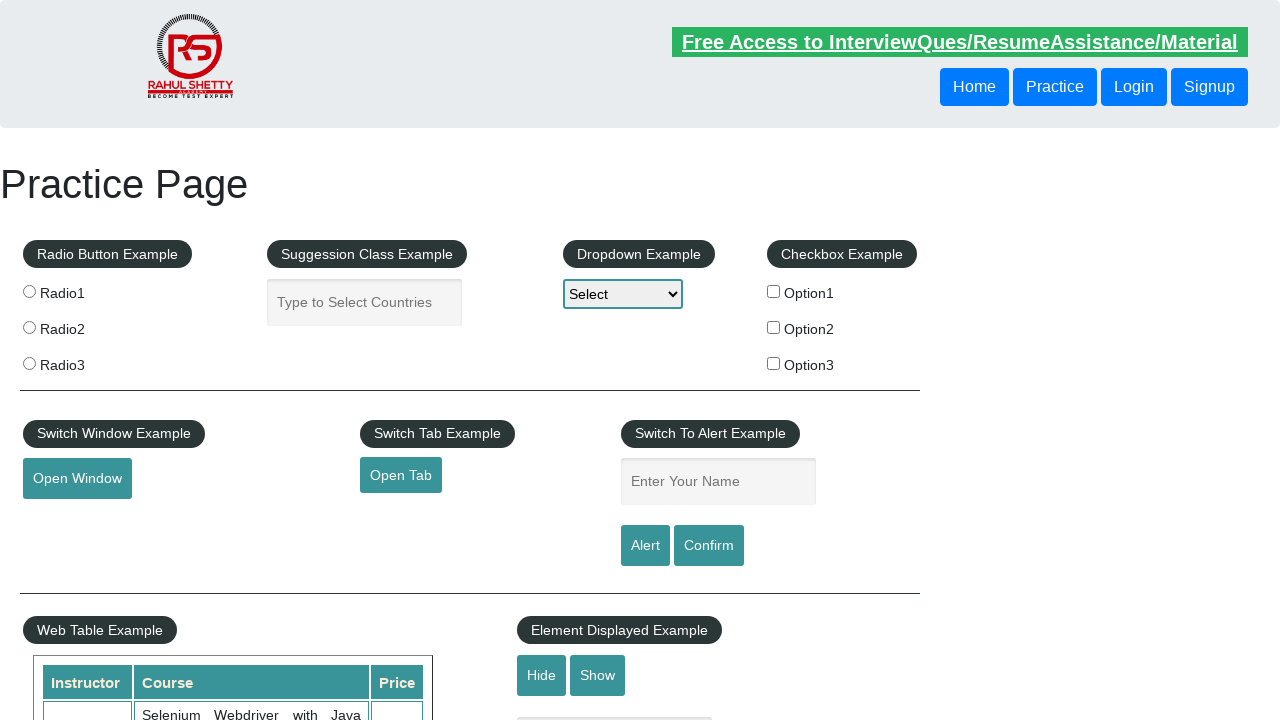